Tests a form that requires calculating the sum of two displayed numbers and selecting the result from a dropdown before submitting

Starting URL: http://suninjuly.github.io/selects2.html

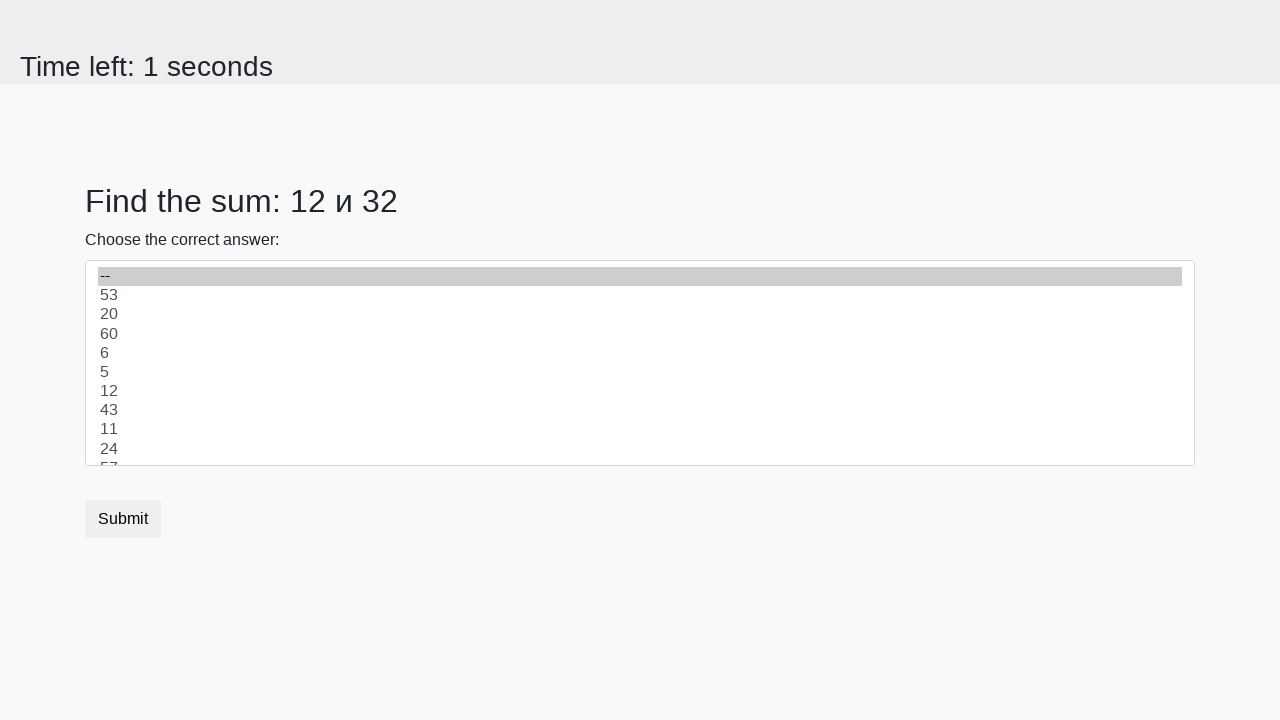

Retrieved first number from page
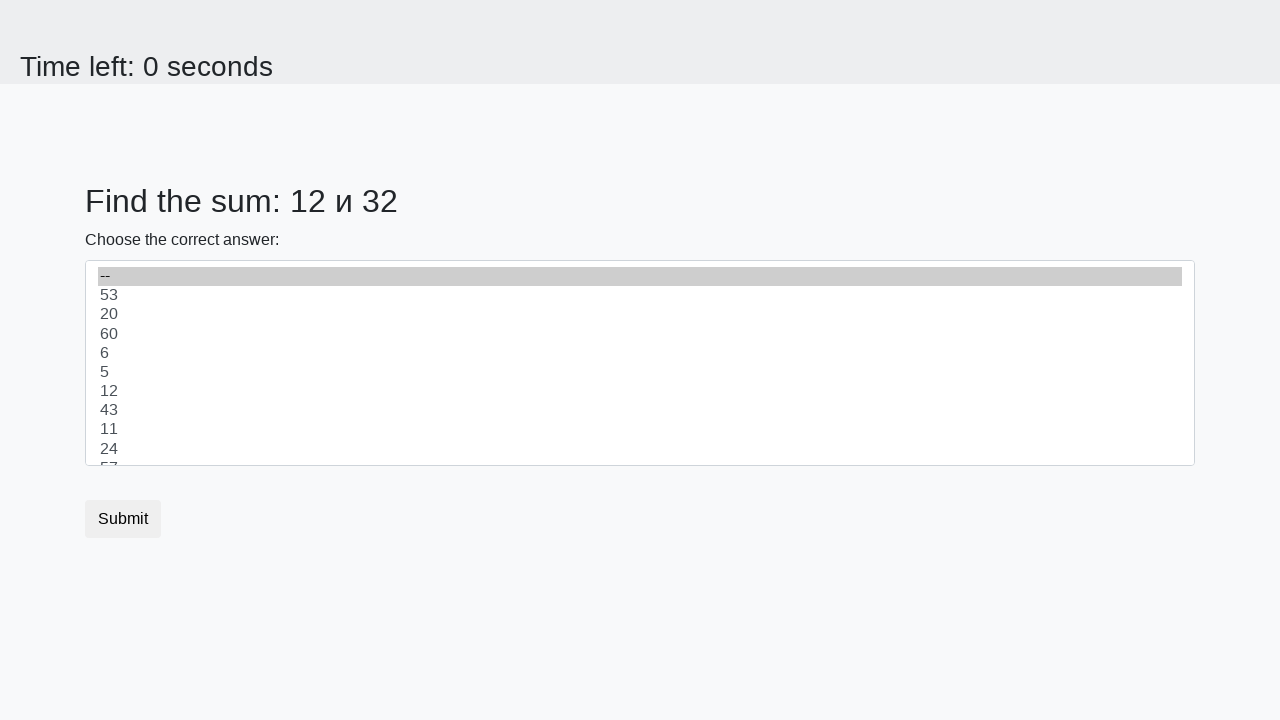

Retrieved second number from page
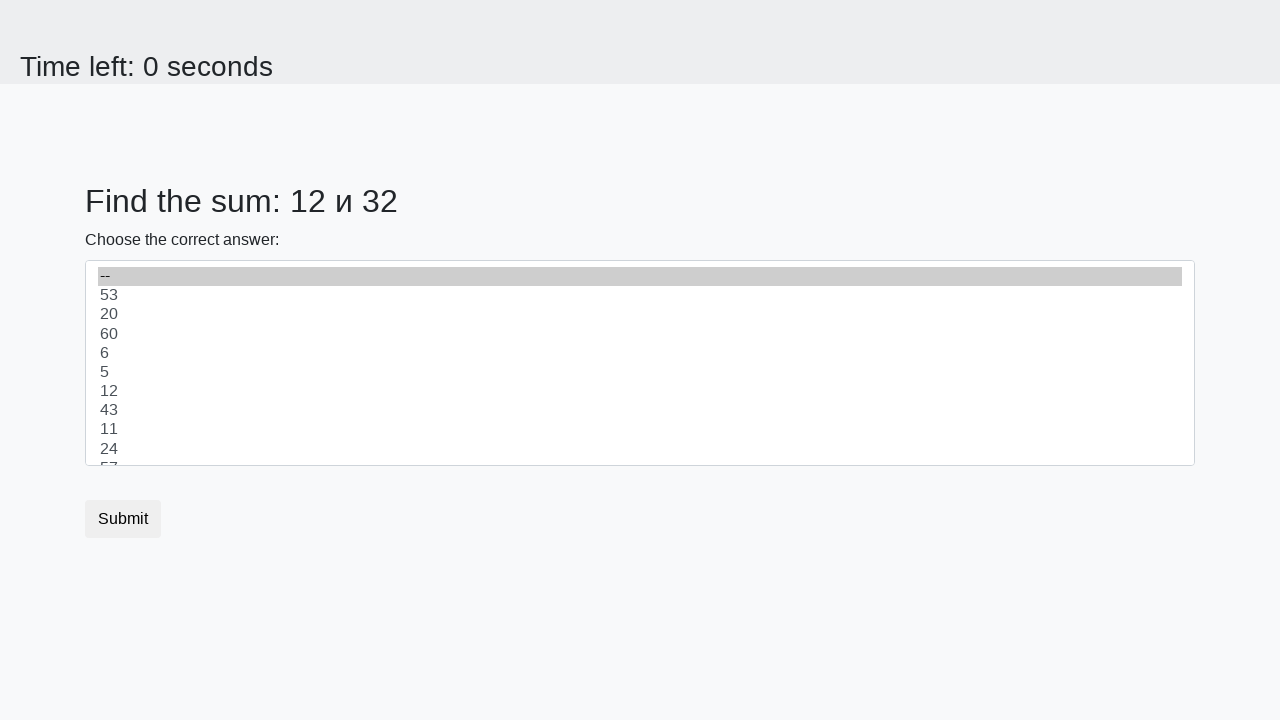

Calculated sum: 12 + 32 = 44
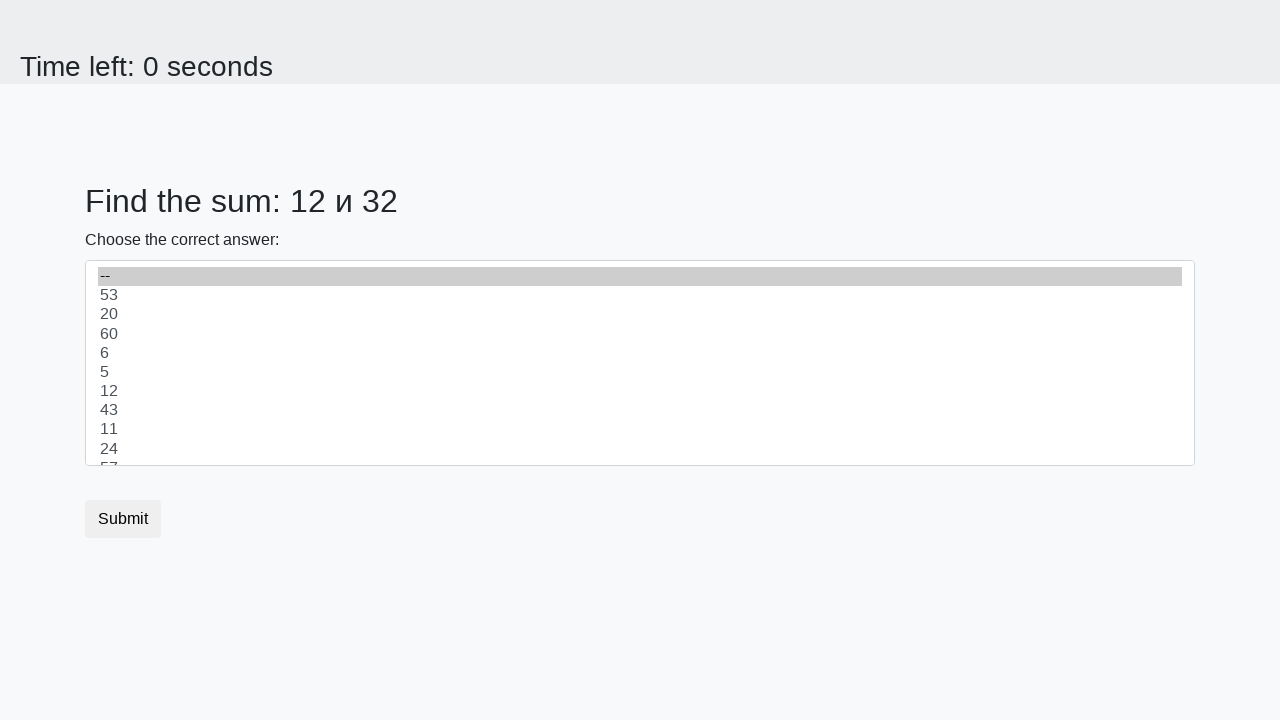

Selected 44 from dropdown on .custom-select
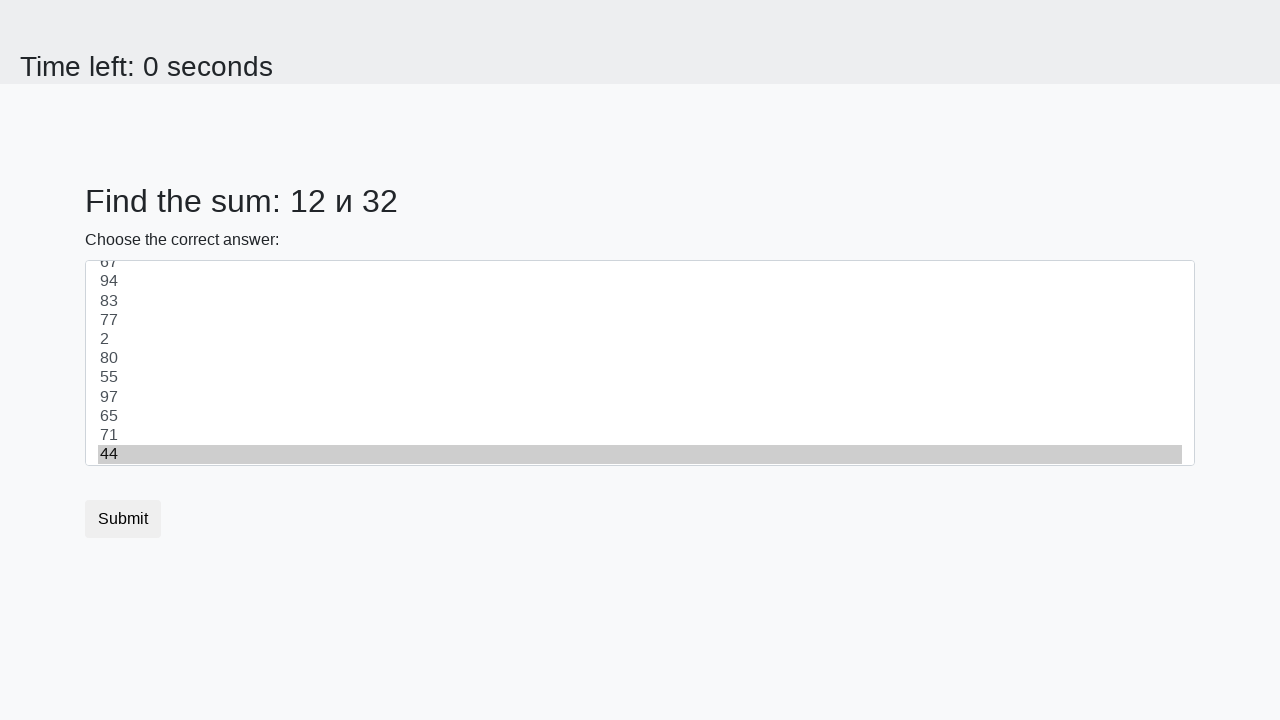

Clicked Submit button at (123, 519) on xpath=//button[text()='Submit']
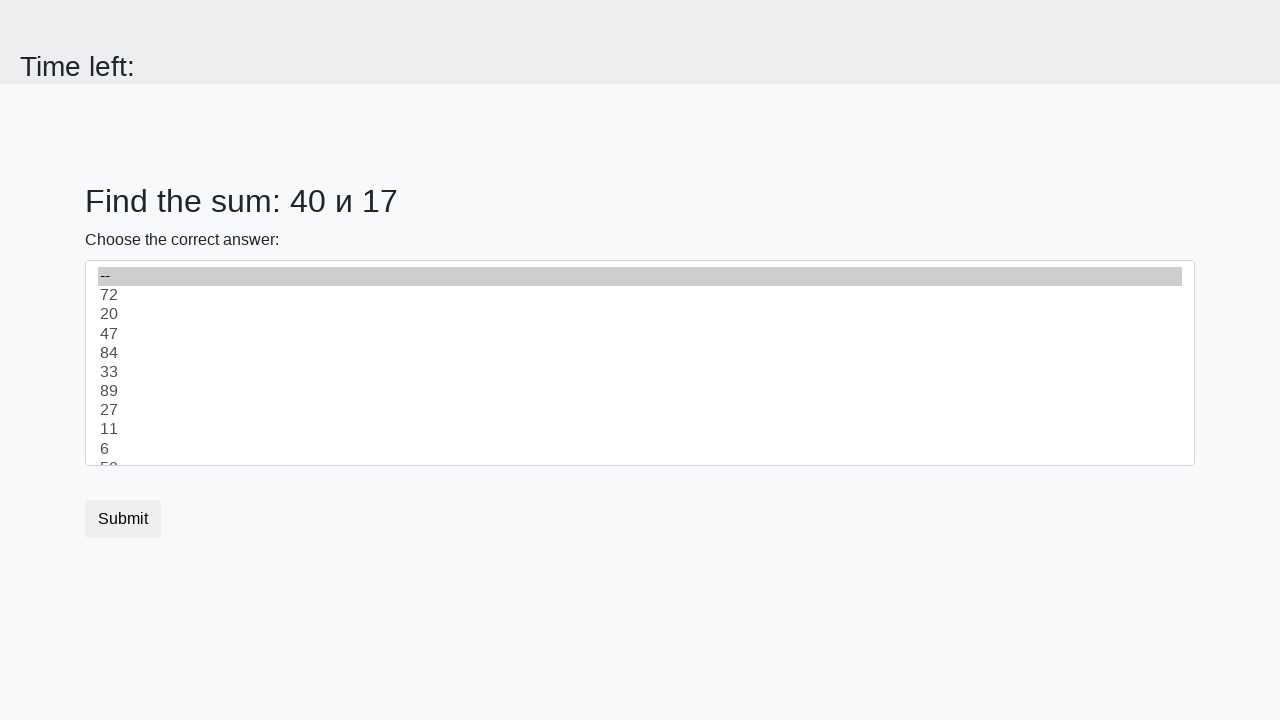

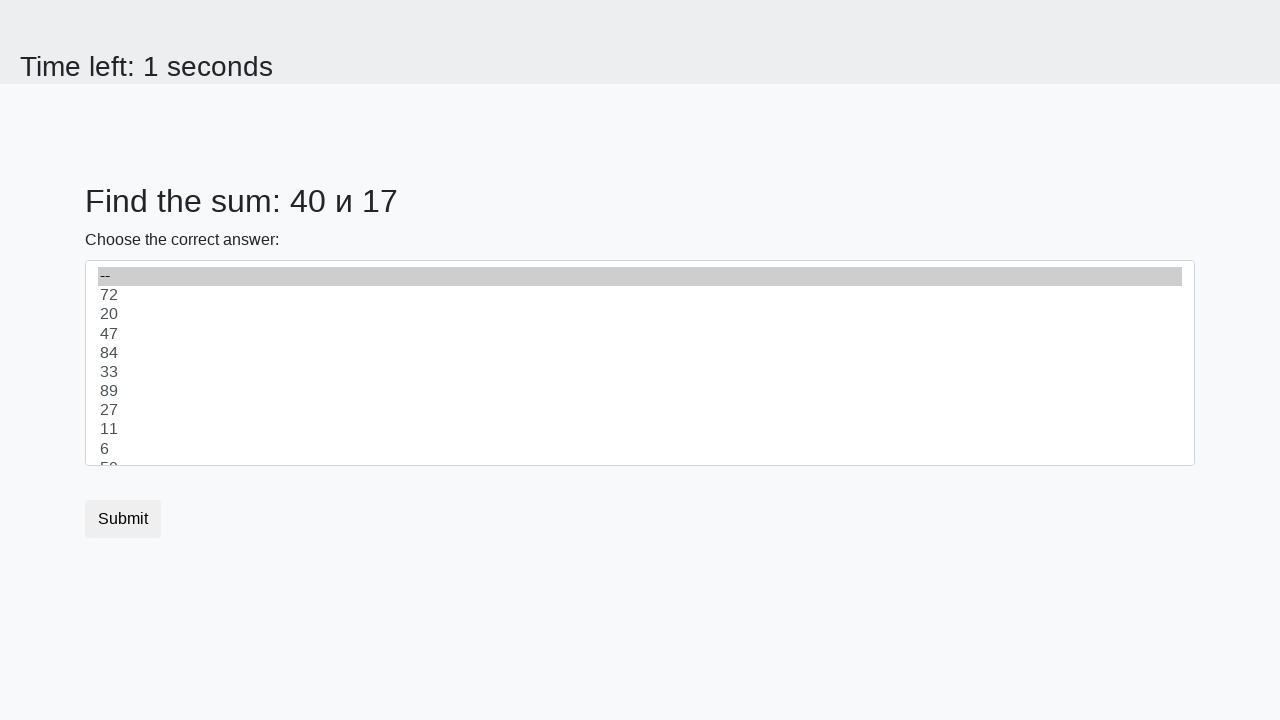